Tests page scrolling functionality using ARROW_DOWN and ARROW_UP keyboard keys to scroll incrementally down and then back up on the DemoQA autocomplete page

Starting URL: https://demoqa.com/auto-complete

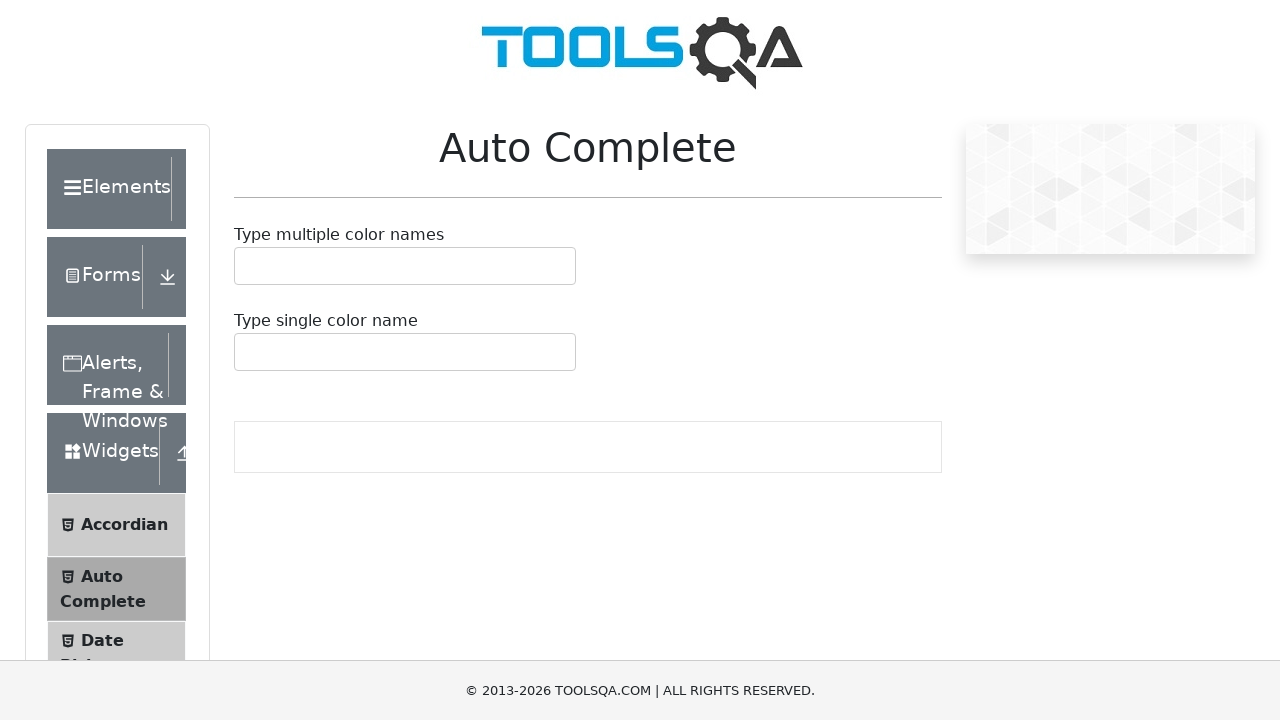

Pressed ARROW_DOWN key to scroll down incrementally
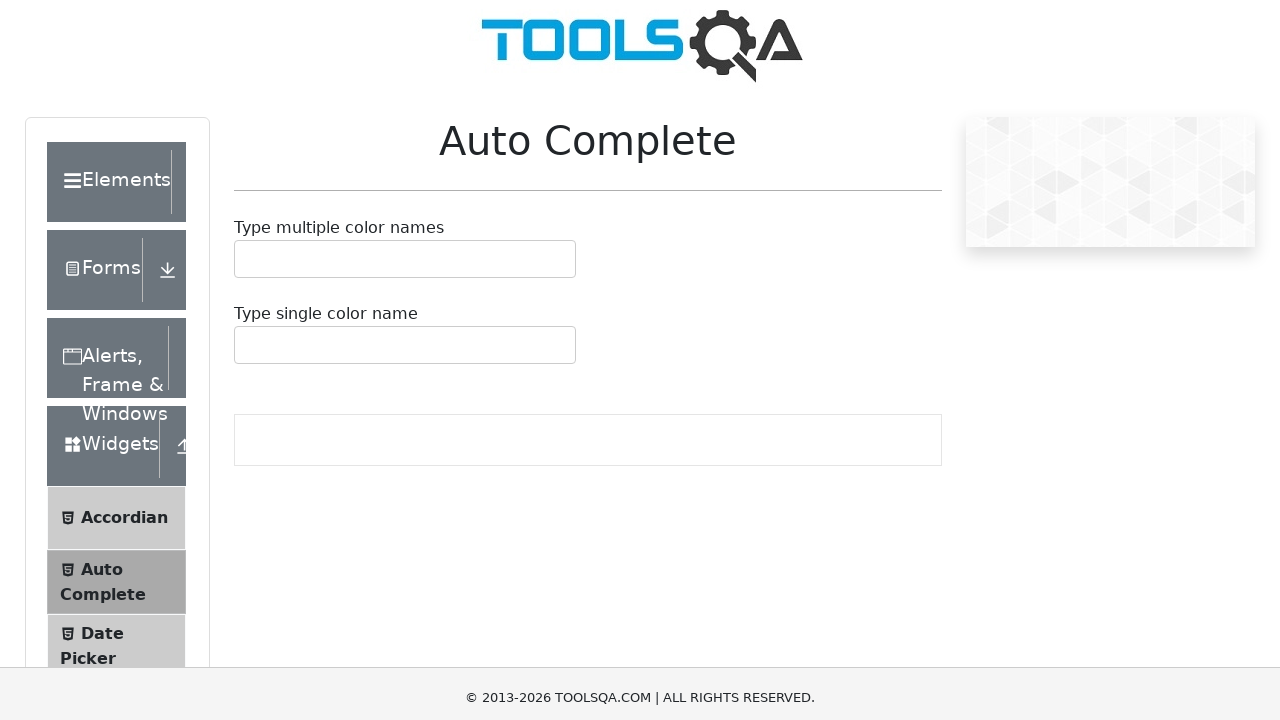

Waited 1000ms for scroll animation to complete
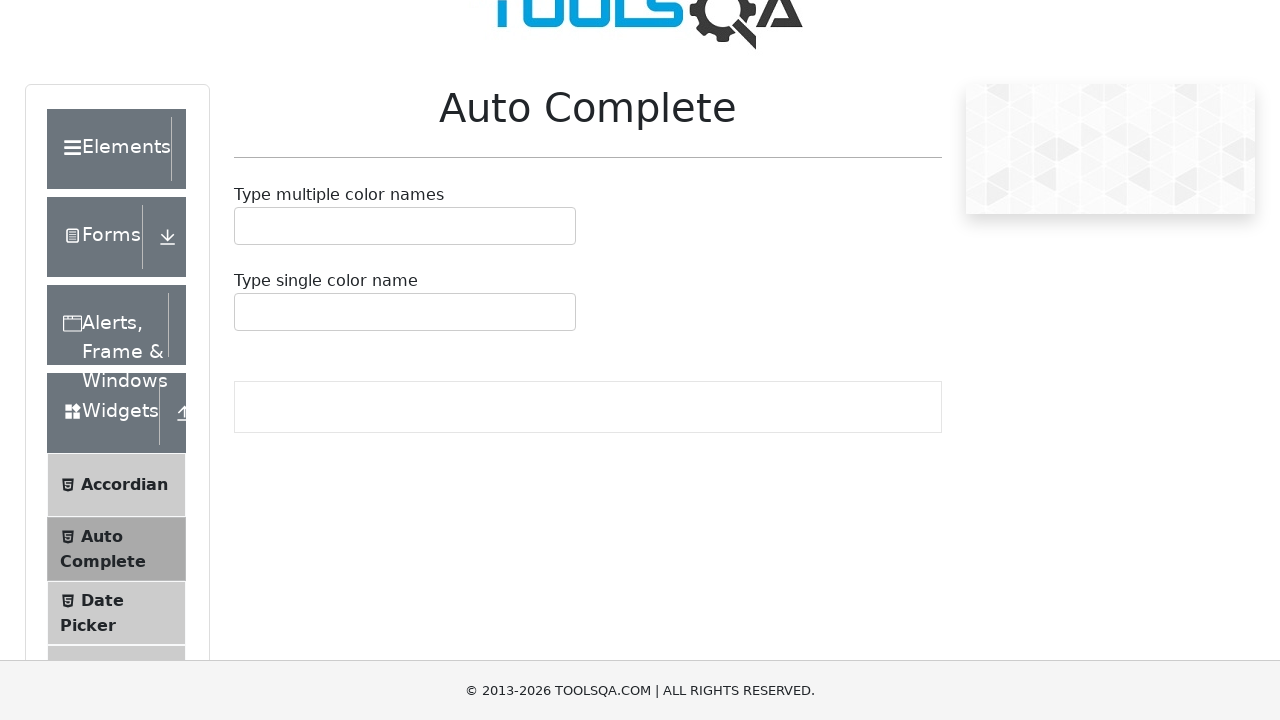

Pressed ARROW_DOWN key to scroll down incrementally
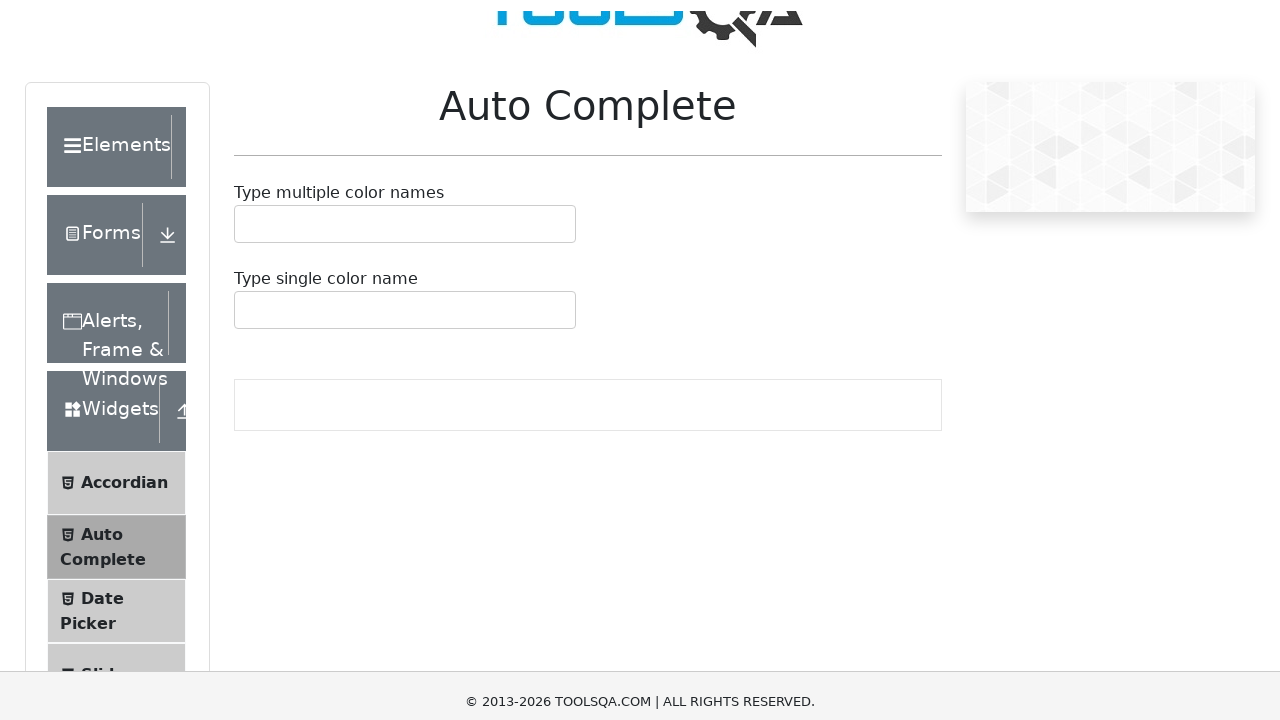

Waited 1000ms for scroll animation to complete
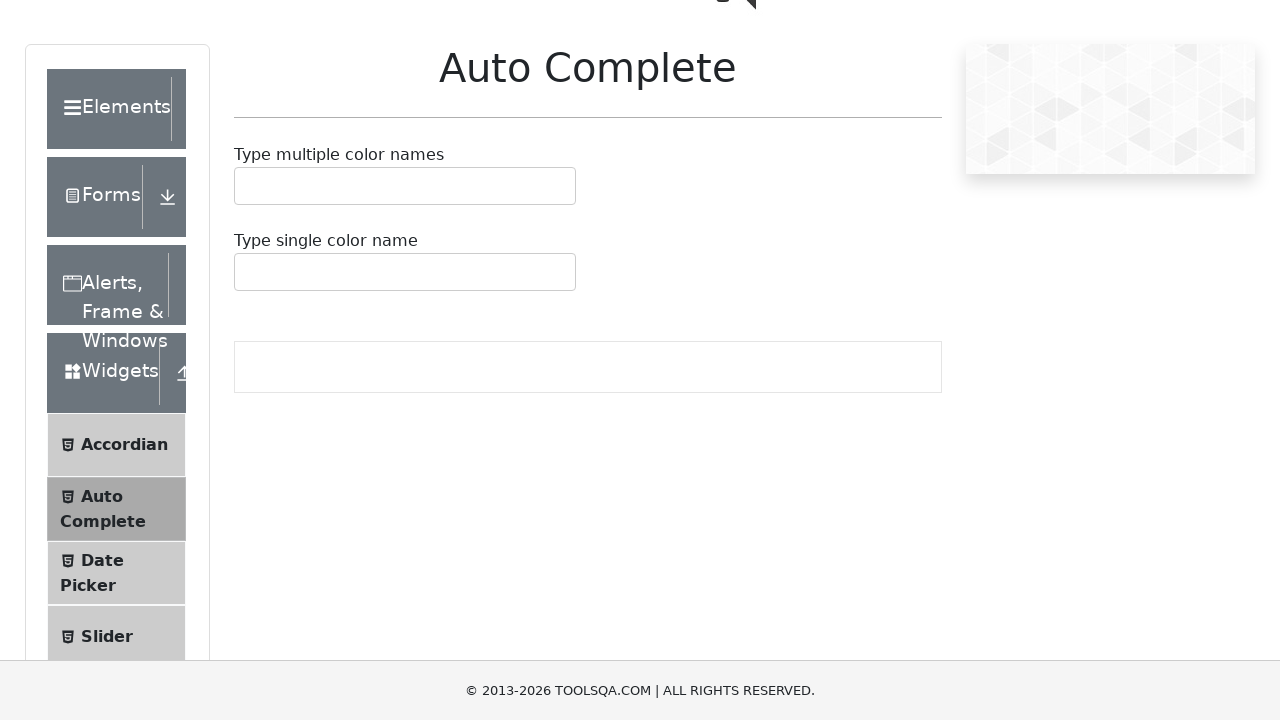

Pressed ARROW_DOWN key to scroll down incrementally
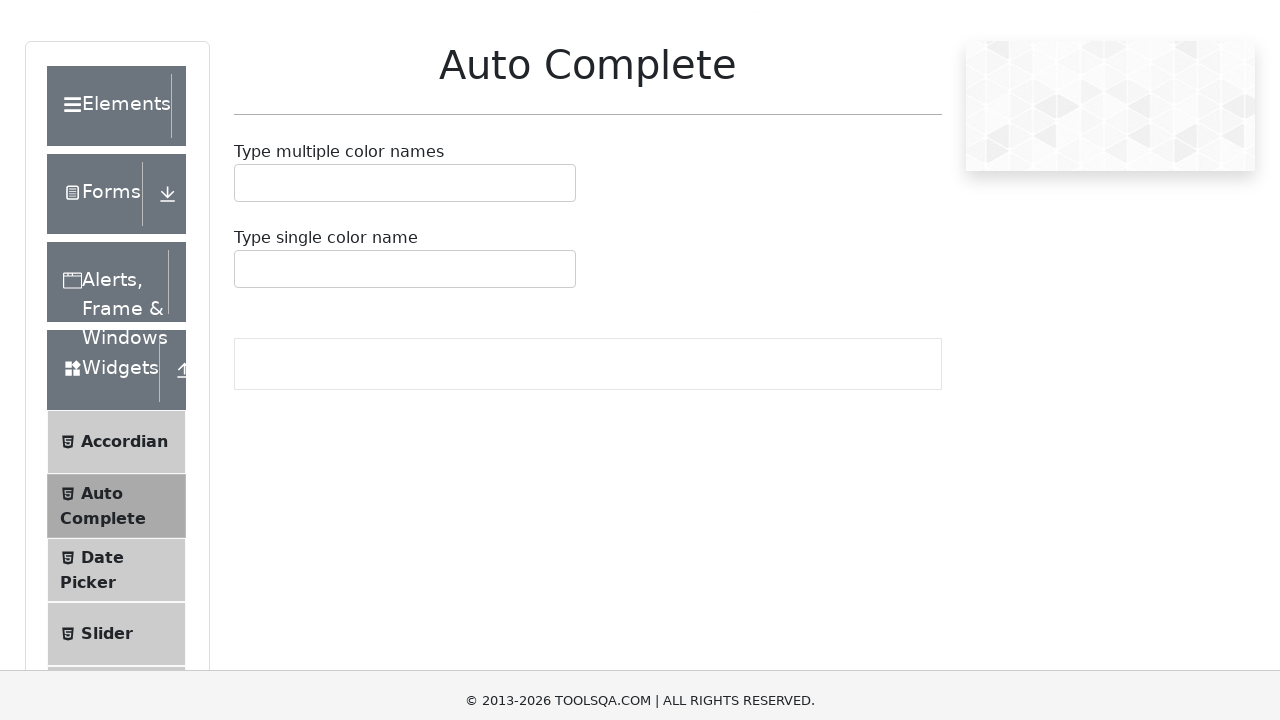

Waited 1000ms for scroll animation to complete
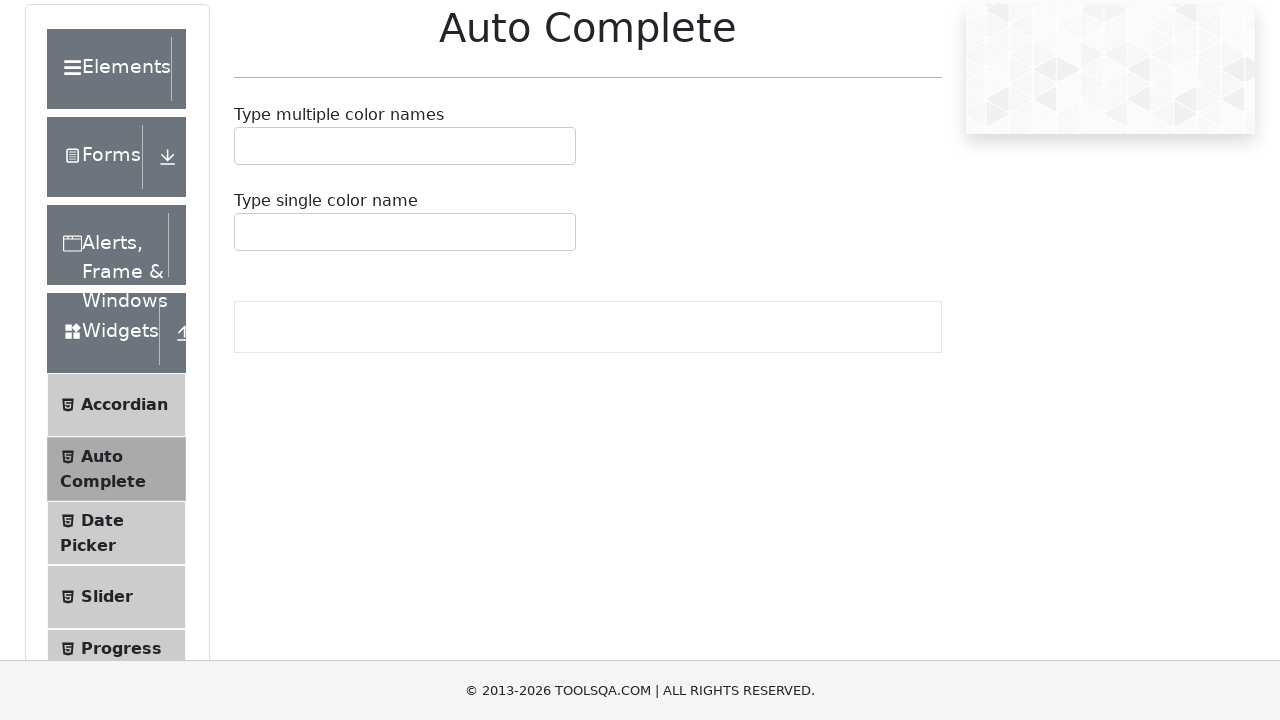

Pressed ARROW_UP key to scroll up incrementally
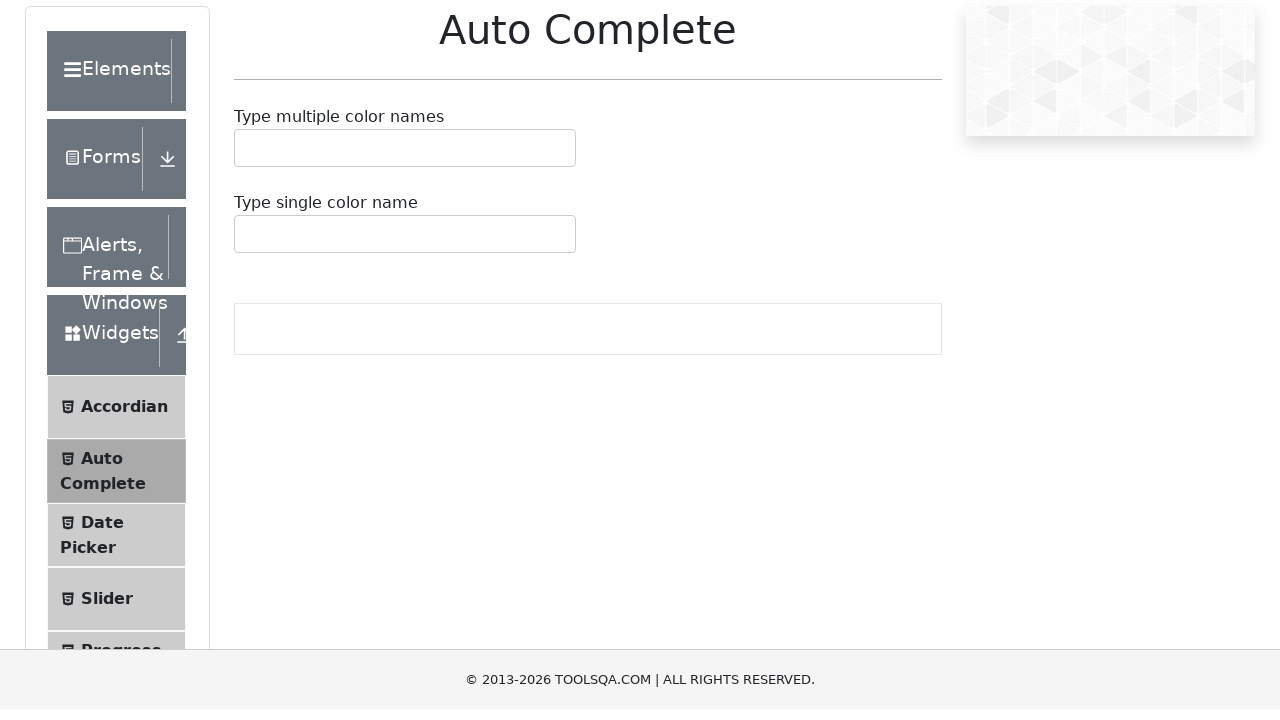

Waited 1000ms for scroll animation to complete
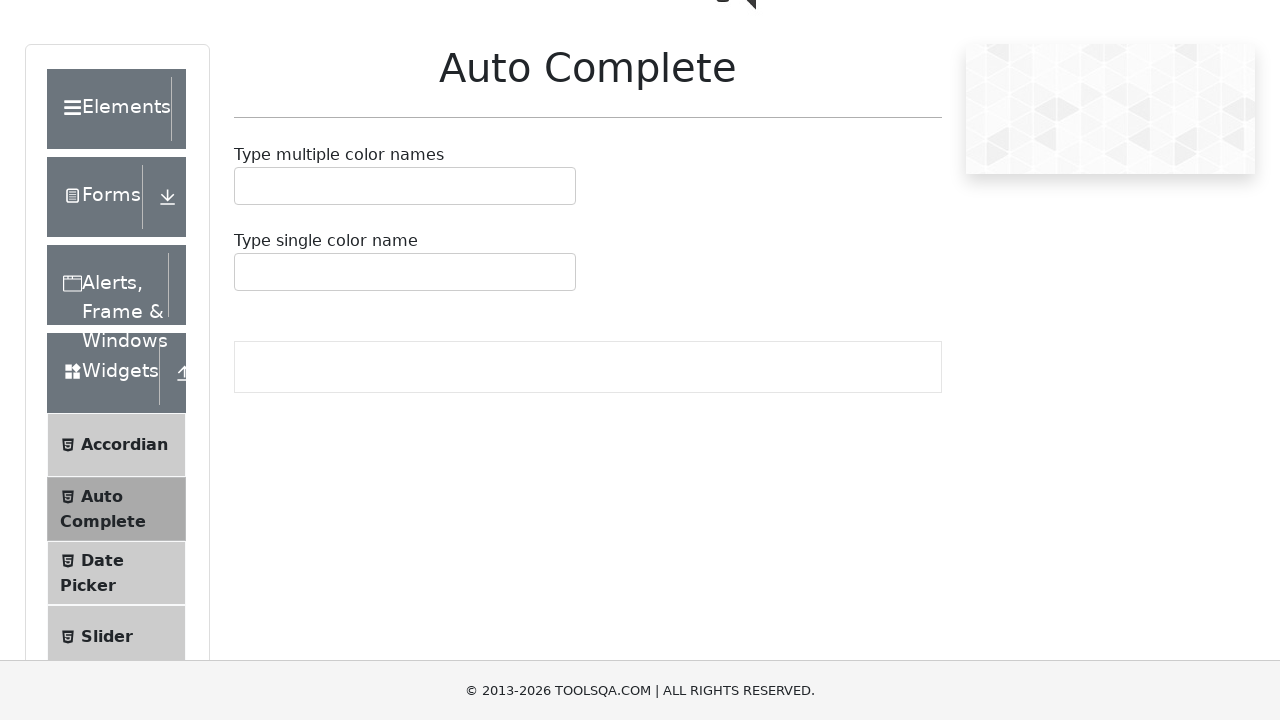

Pressed ARROW_UP key to scroll up incrementally
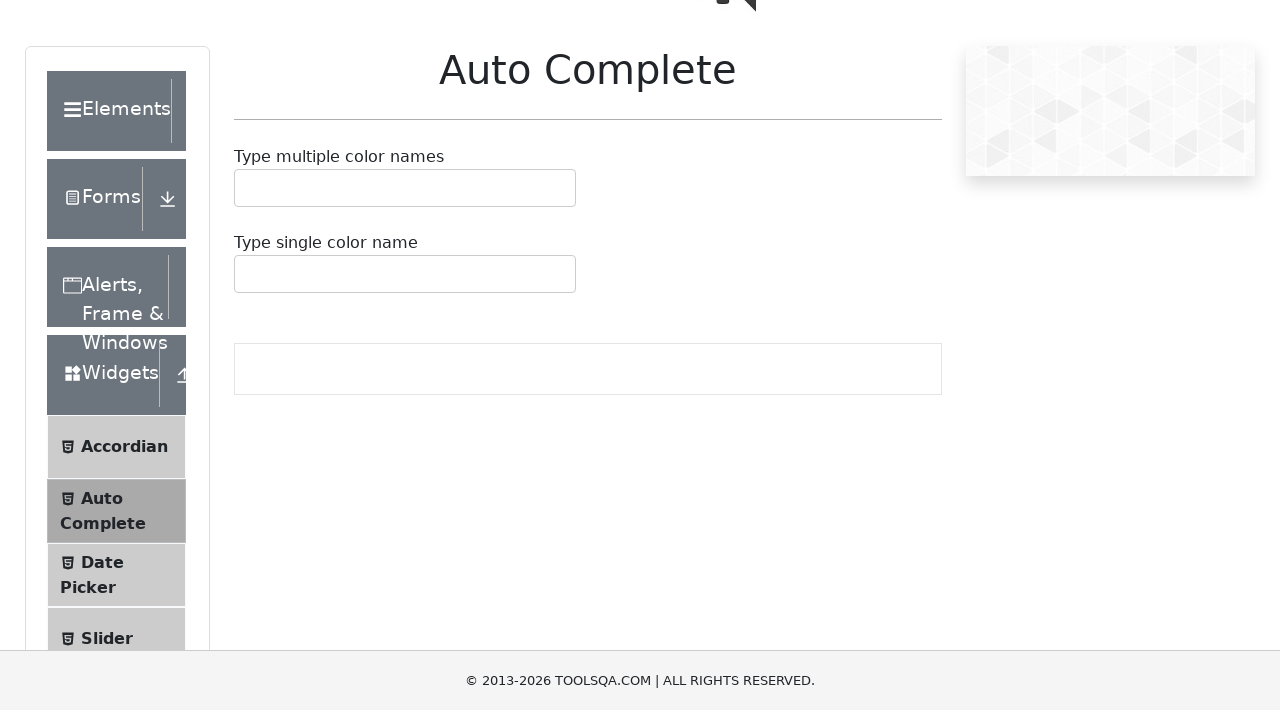

Waited 1000ms for scroll animation to complete
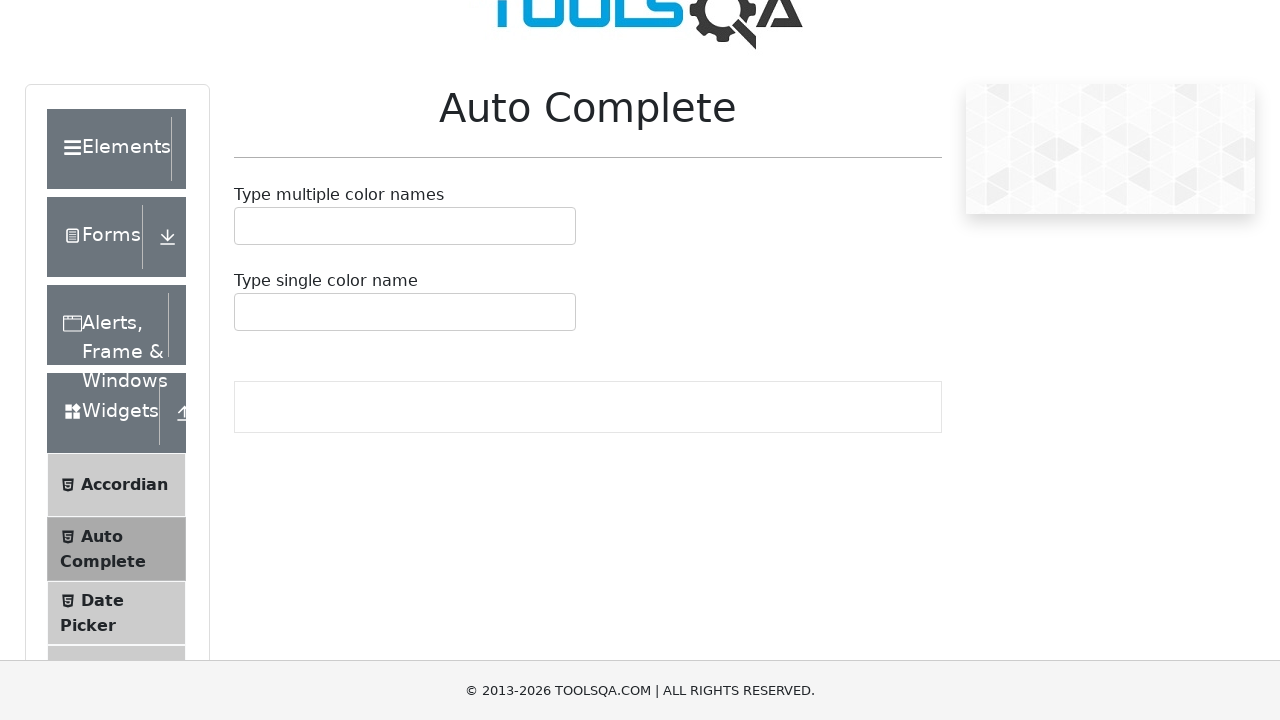

Pressed ARROW_UP key to scroll up incrementally
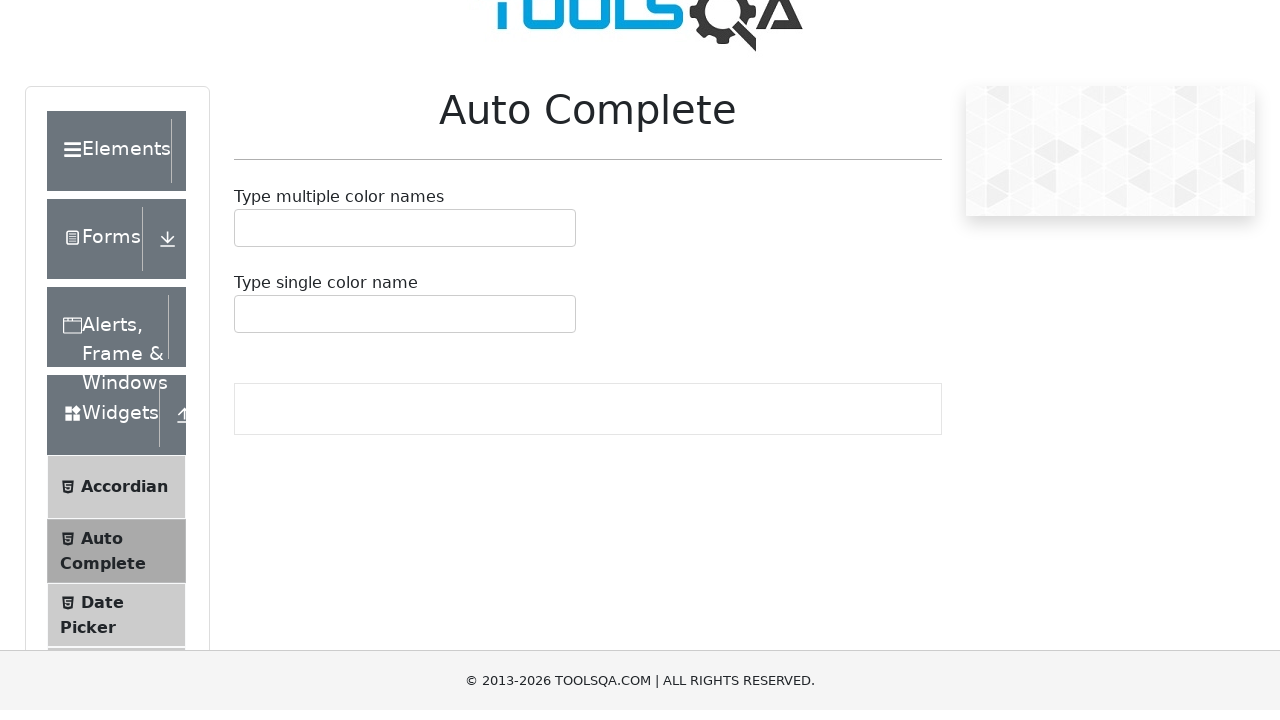

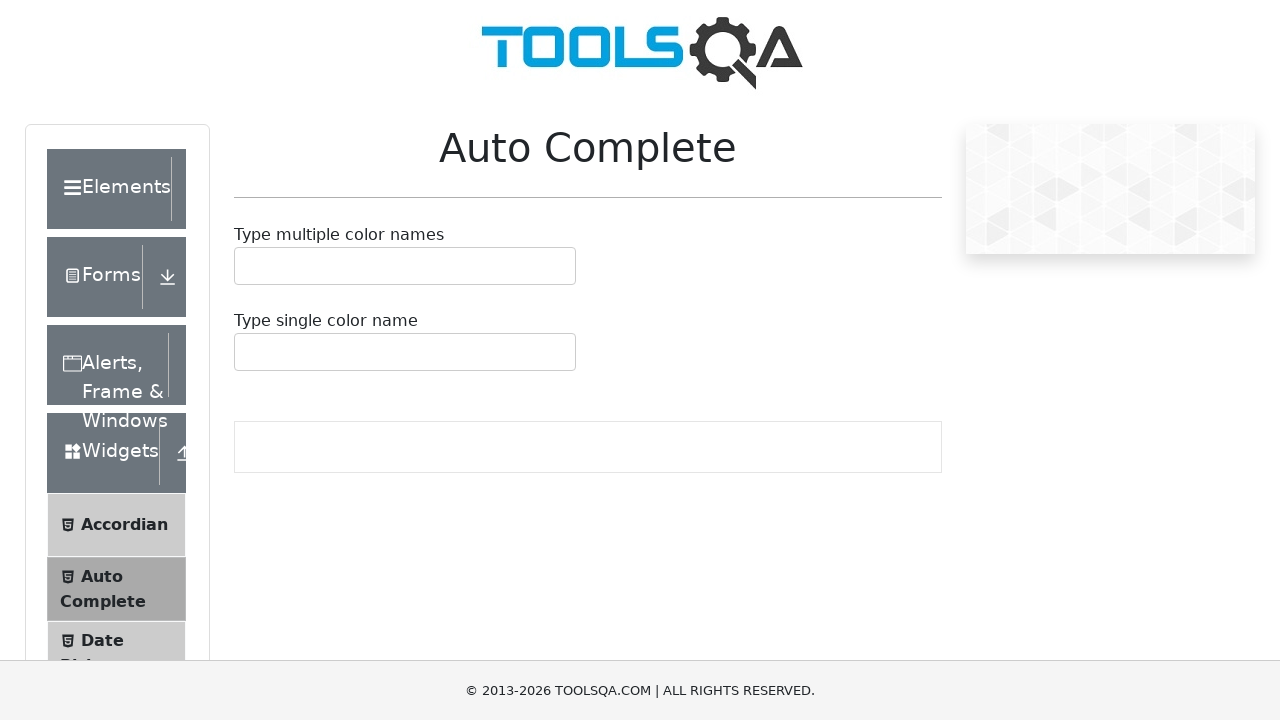